Tests uncompleting a todo by clicking the checkbox twice

Starting URL: https://todomvc.com/examples/react/dist/

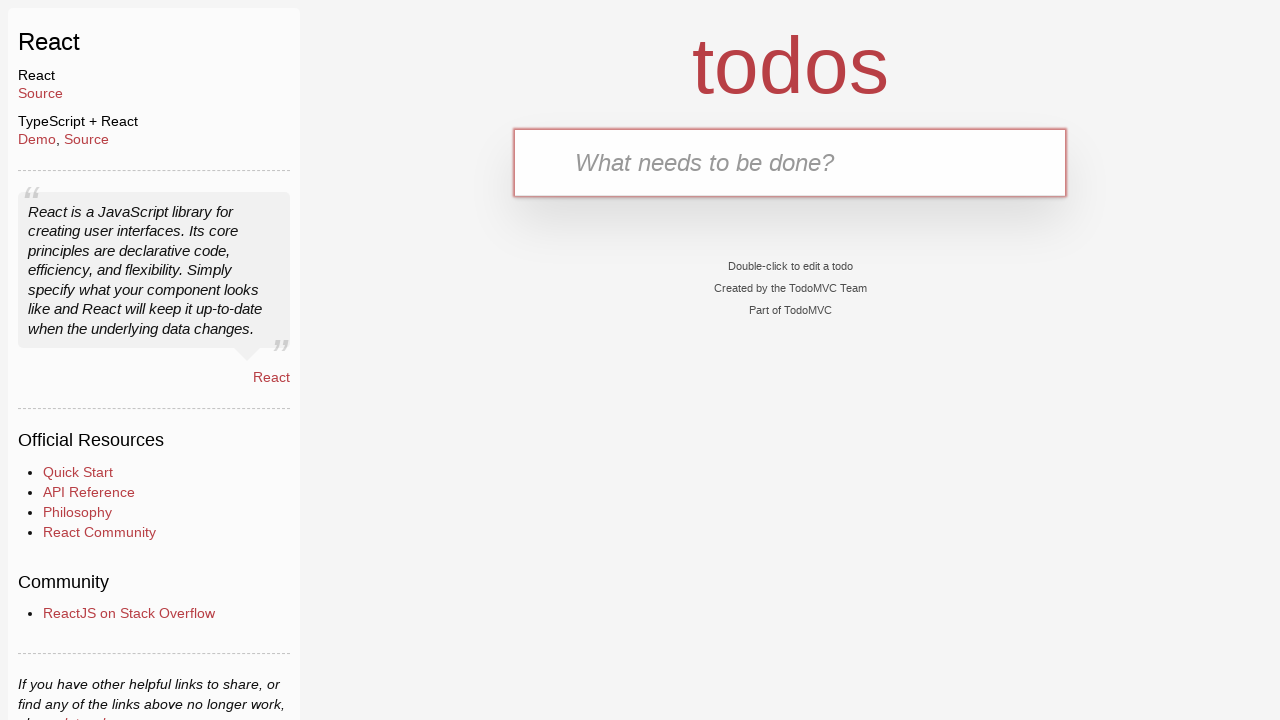

Navigated to TodoMVC React application
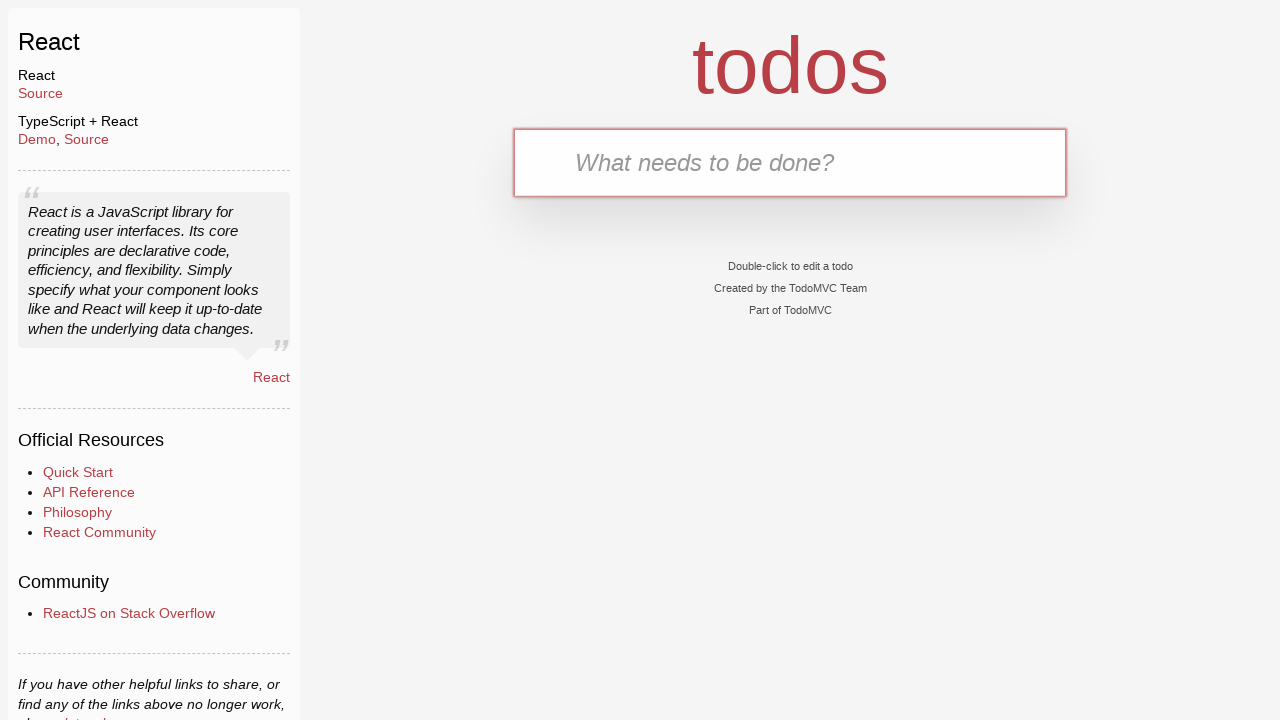

Filled text input with 'Toggle this task' on internal:testid=[data-testid="text-input"s]
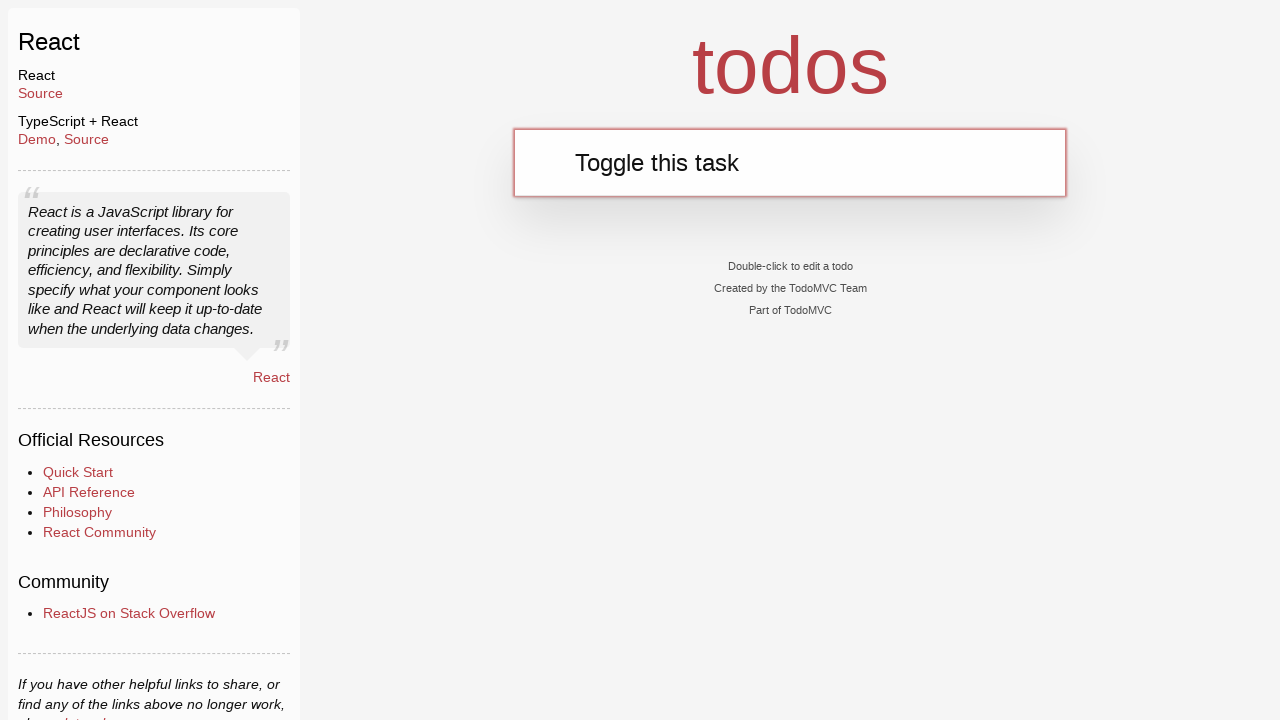

Pressed Enter to add the todo on internal:testid=[data-testid="text-input"s]
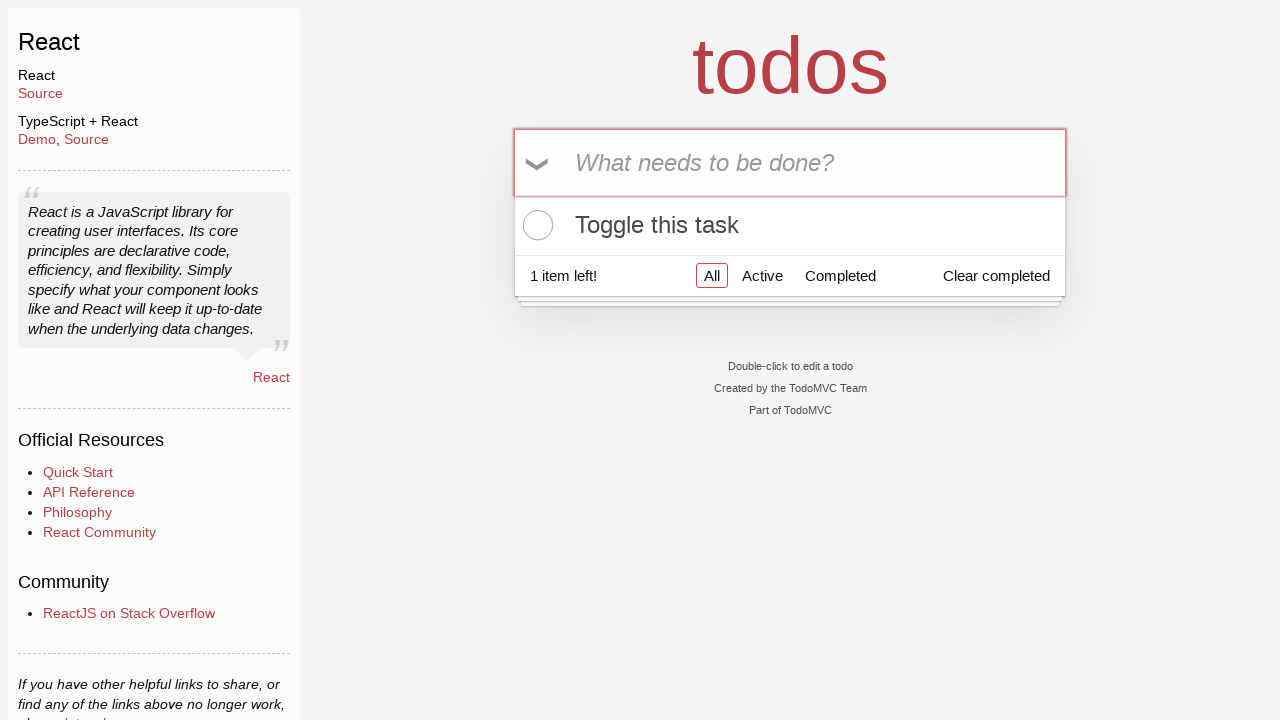

Located todo item with text 'Toggle this task'
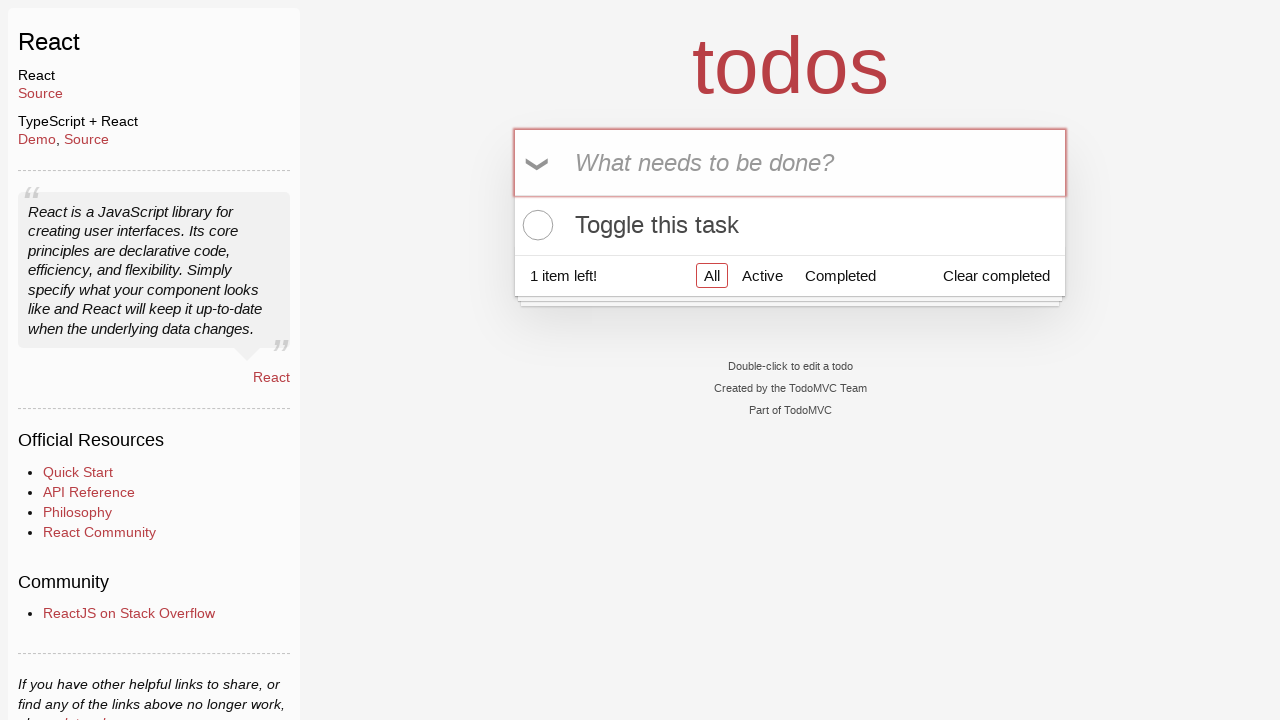

Clicked checkbox to mark todo as complete at (535, 225) on internal:role=listitem >> internal:has-text="Toggle this task"i >> internal:test
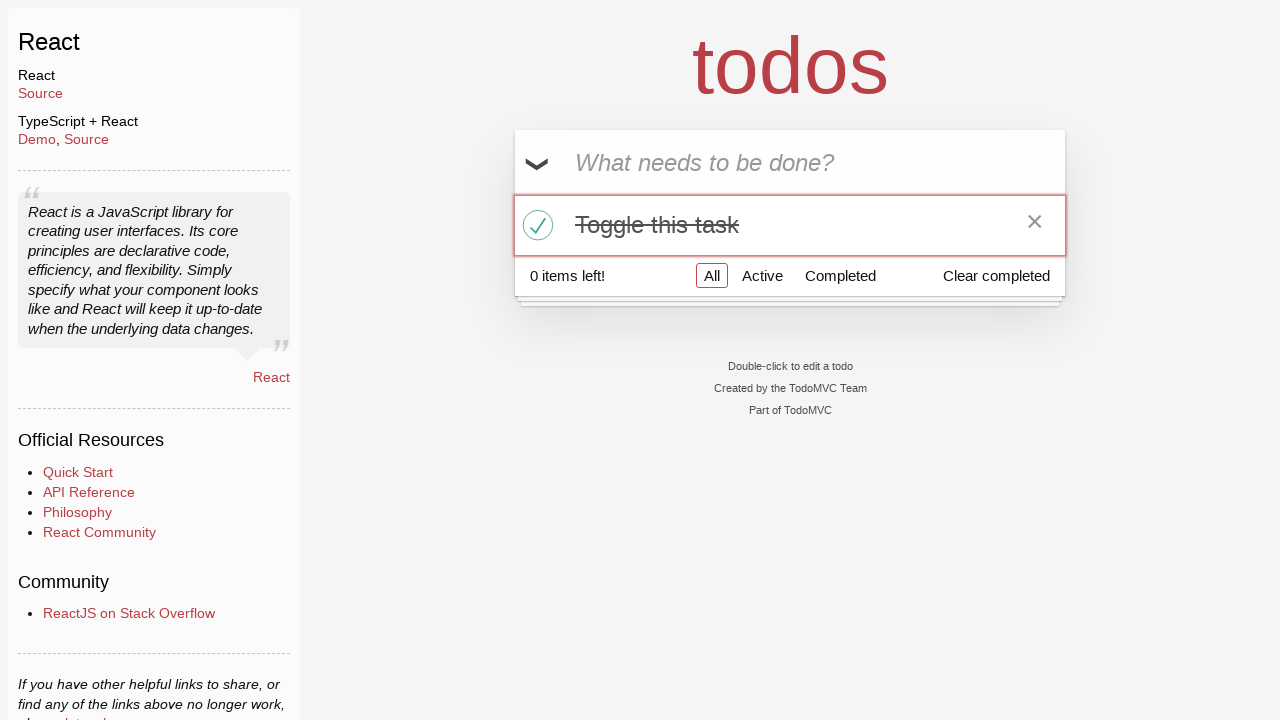

Clicked checkbox again to mark todo as uncomplete at (535, 225) on internal:role=listitem >> internal:has-text="Toggle this task"i >> internal:test
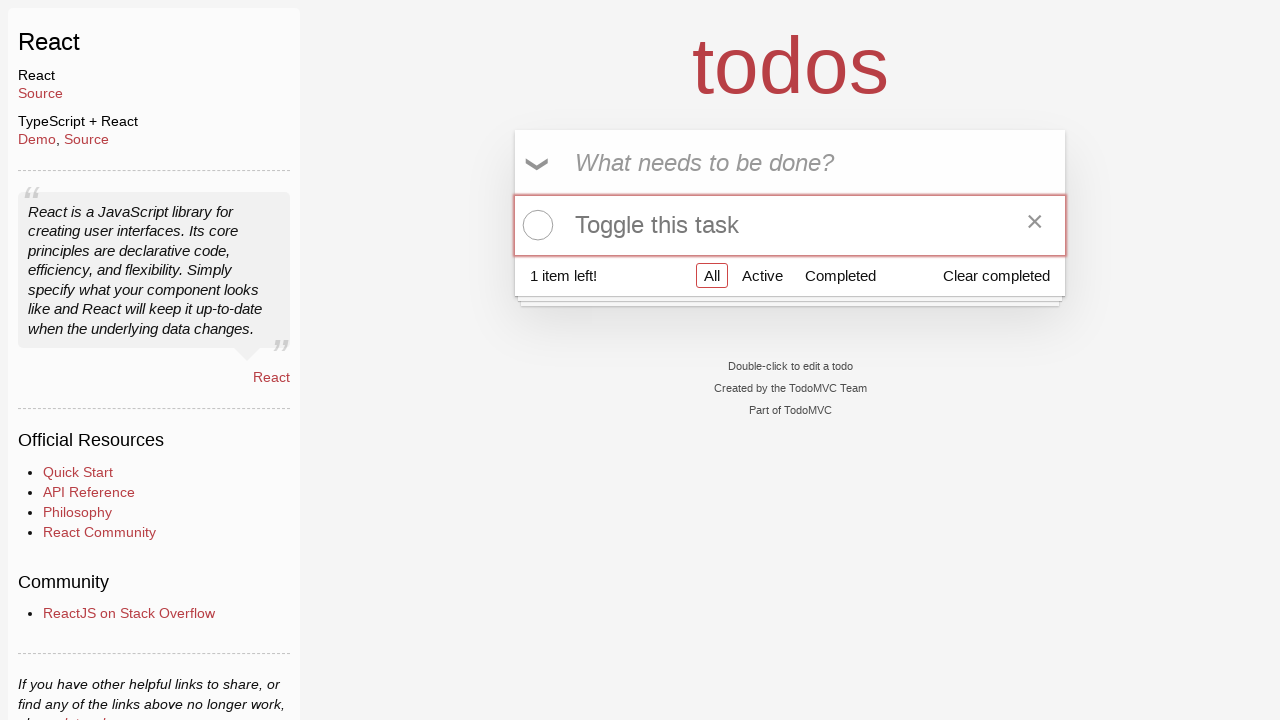

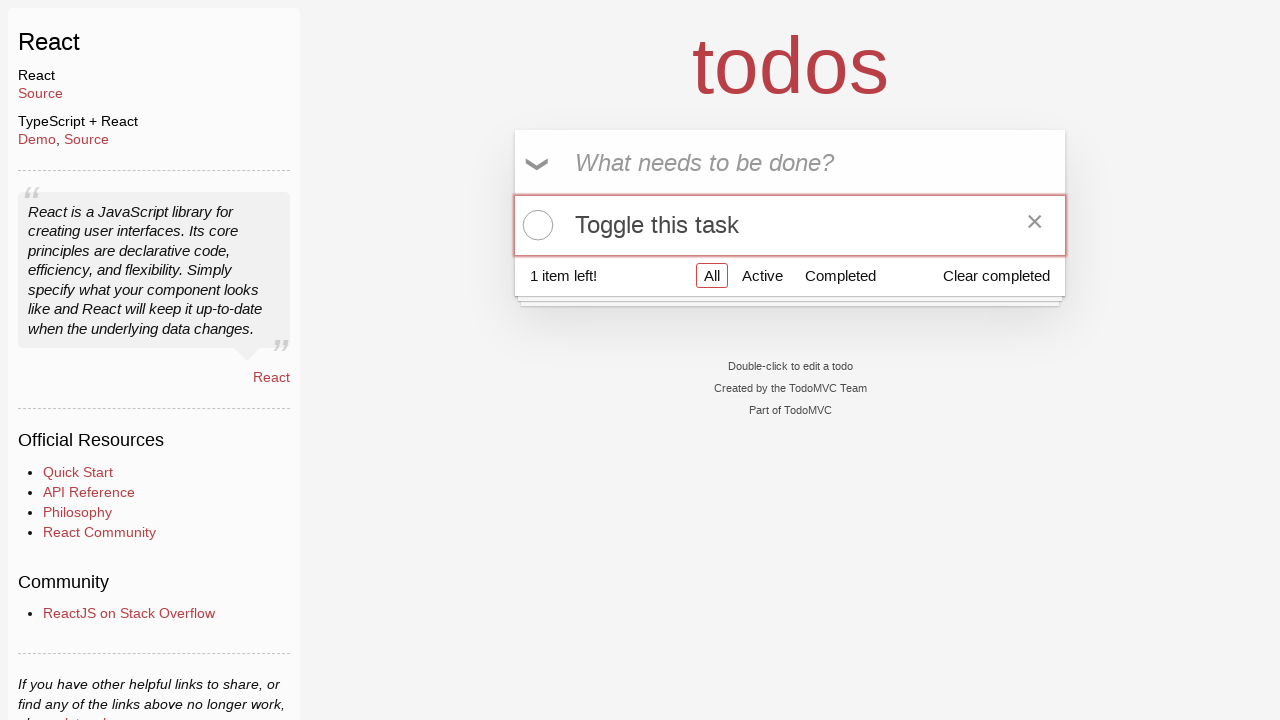